Tests checkbox selection in a table variant by filtering rows with exactly 4 columns and female gender, then clicking checkboxes

Starting URL: https://vins-udemy.s3.amazonaws.com/java/html/java8-stream-table-1.html

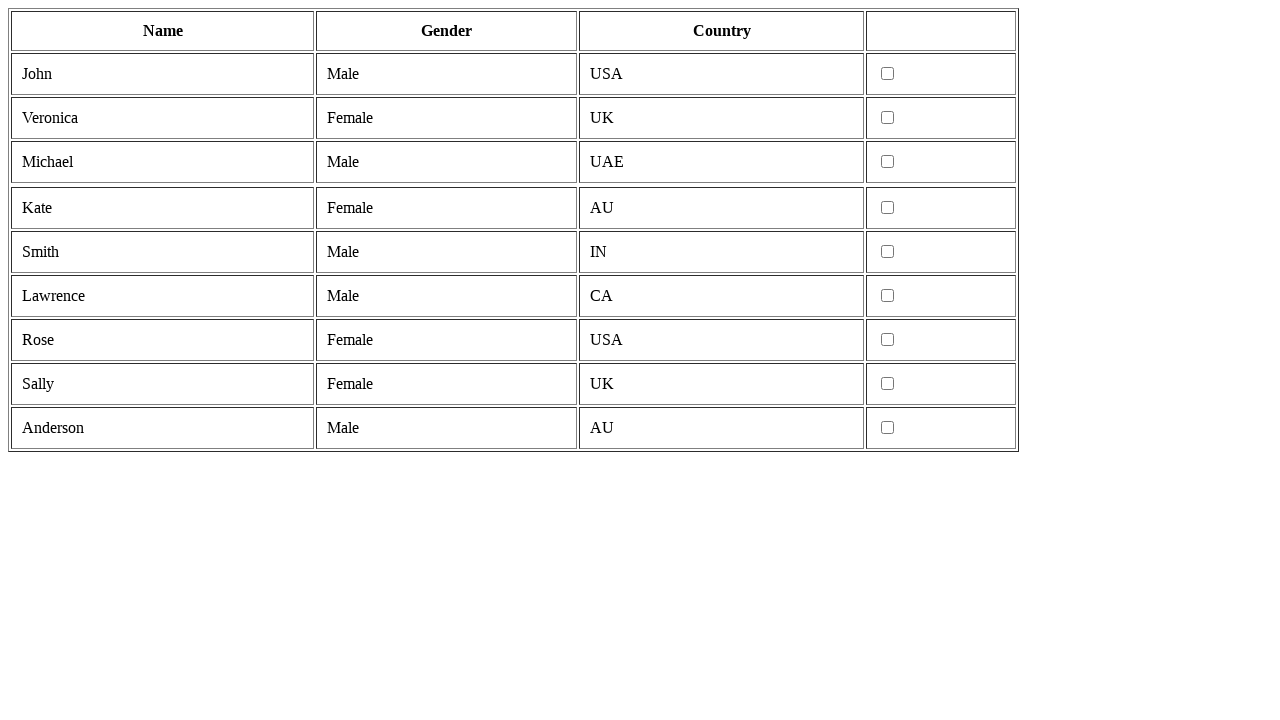

Waited for table rows to load
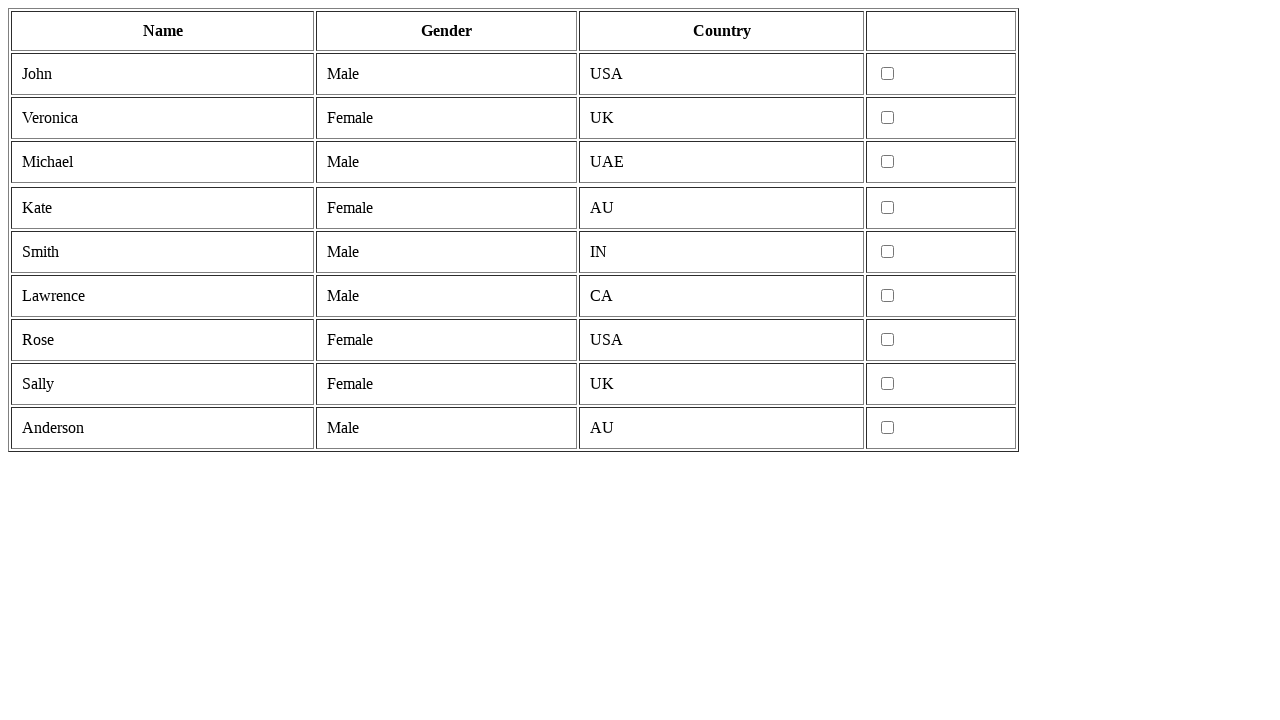

Retrieved all table rows
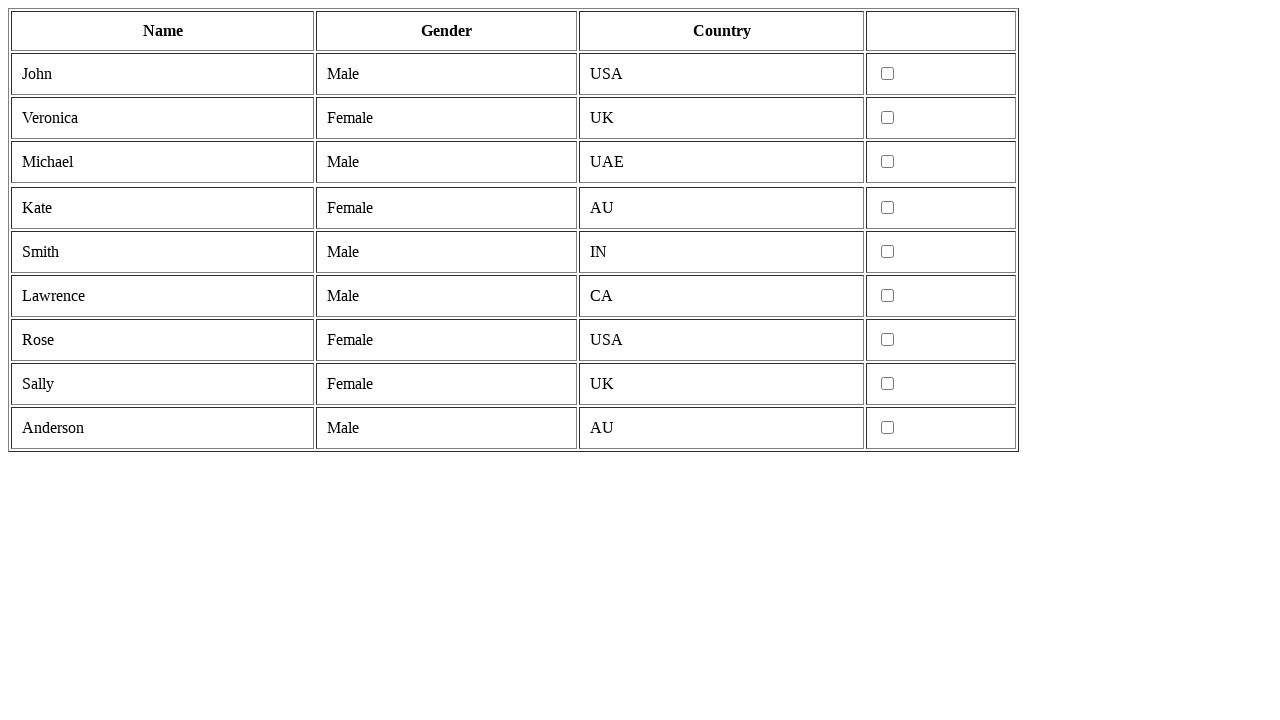

Retrieved cells from current row
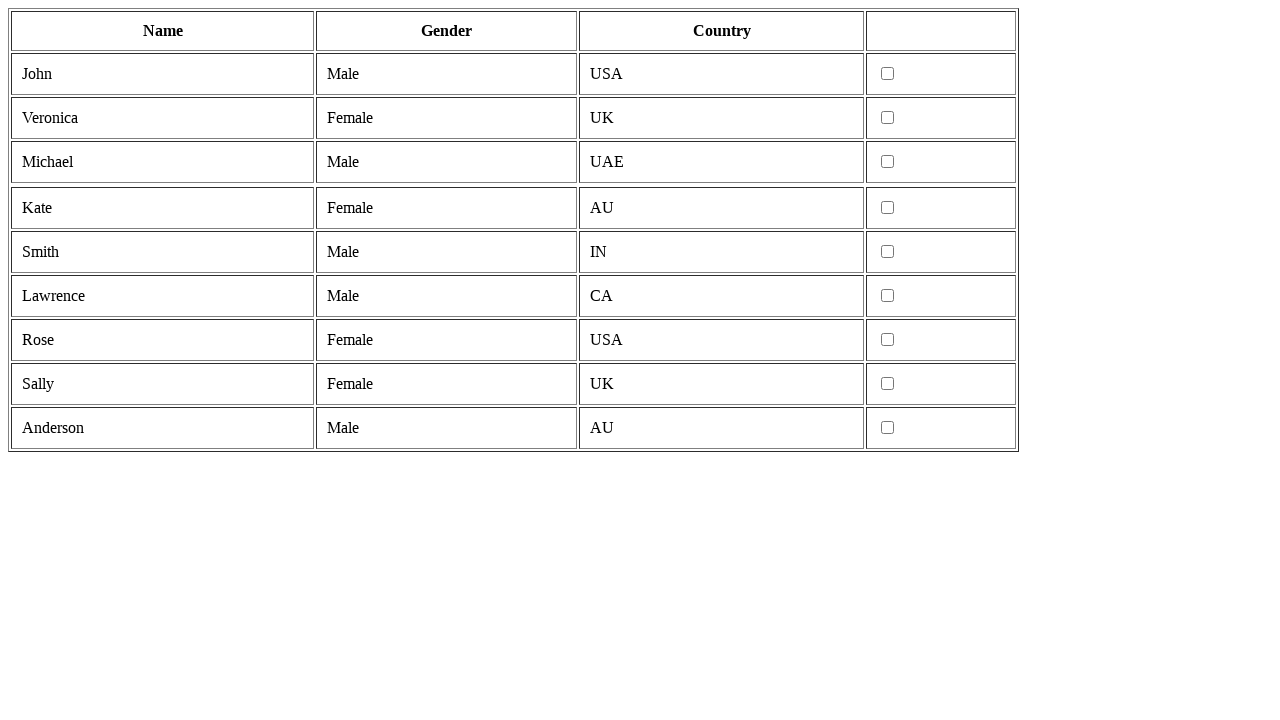

Retrieved gender text: 'Male'
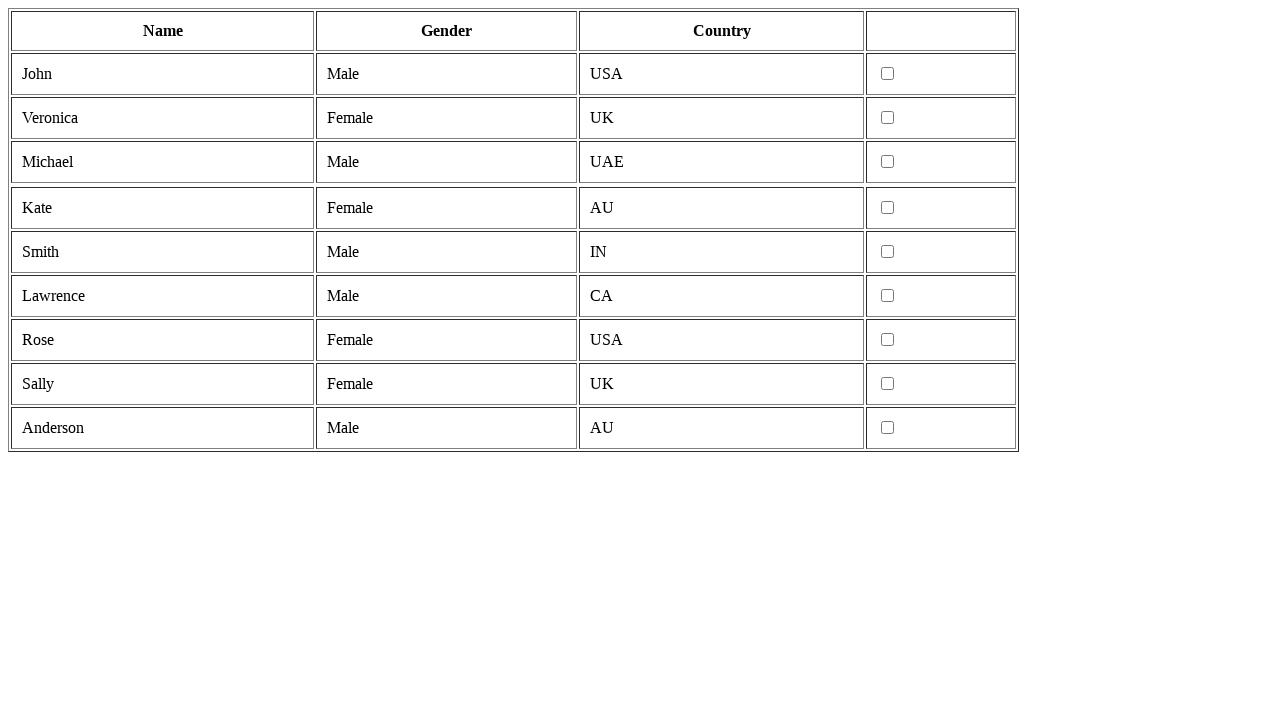

Retrieved cells from current row
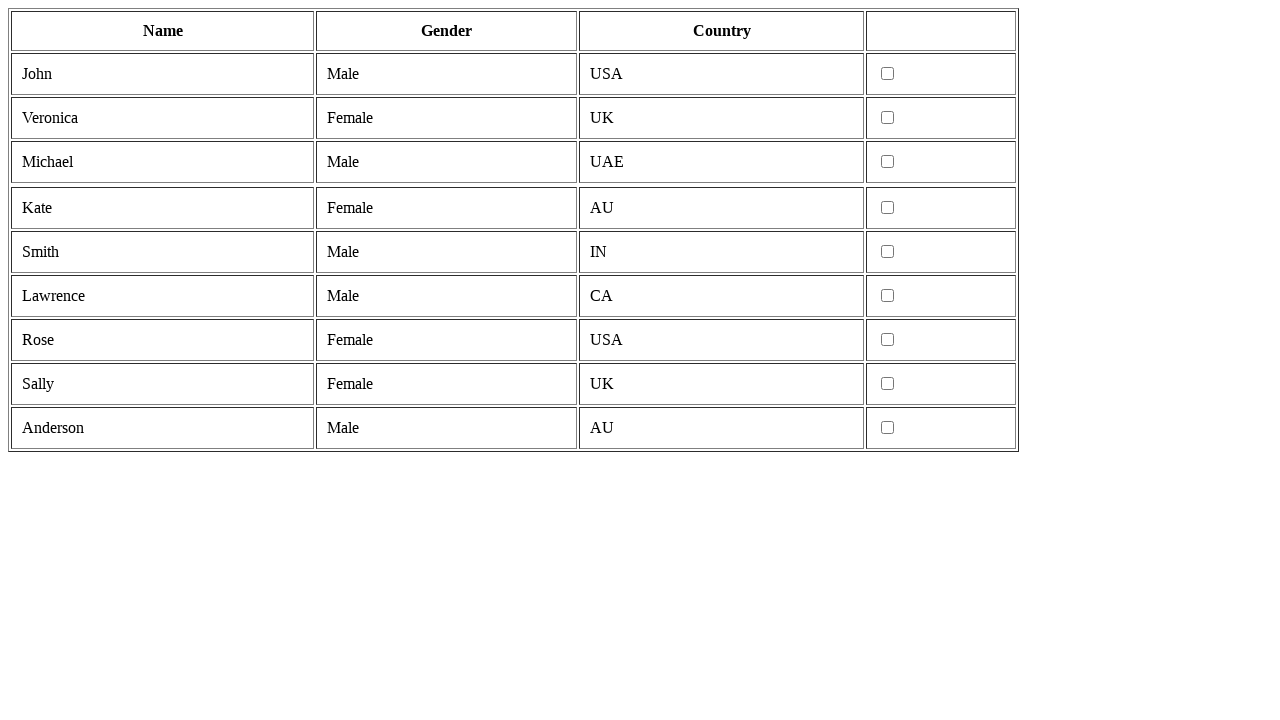

Retrieved gender text: 'Female'
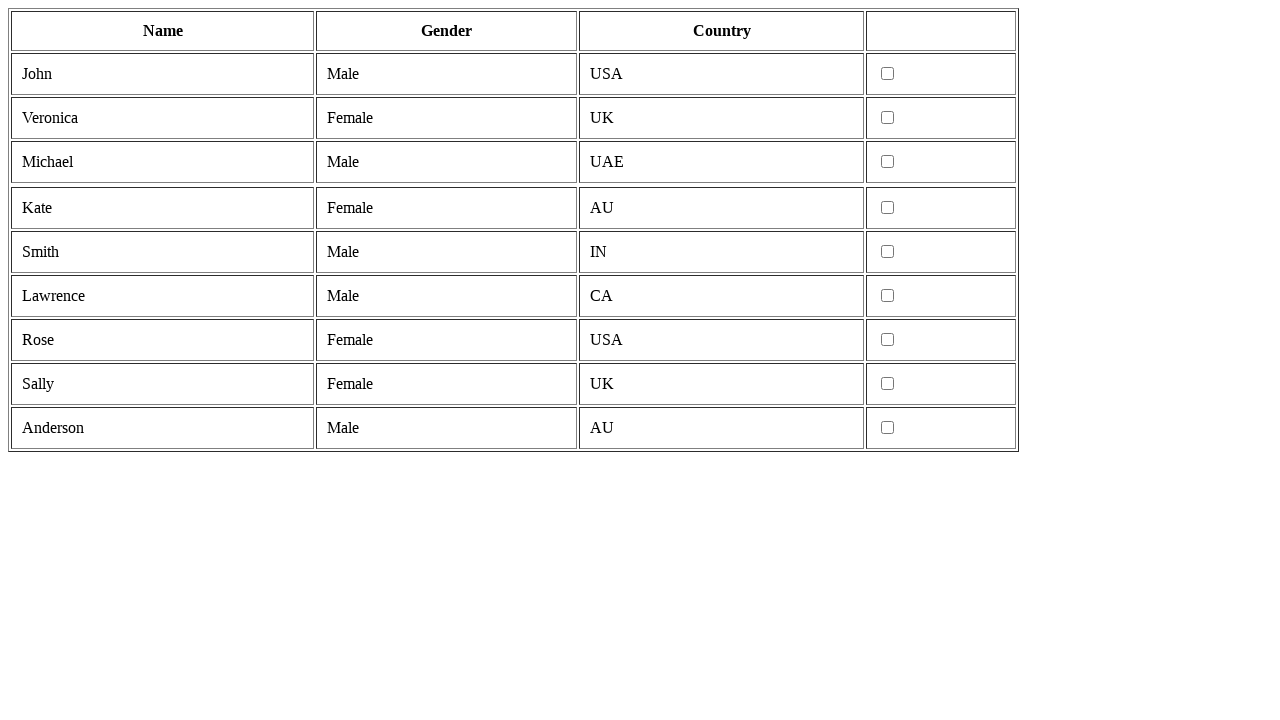

Located checkbox for female row
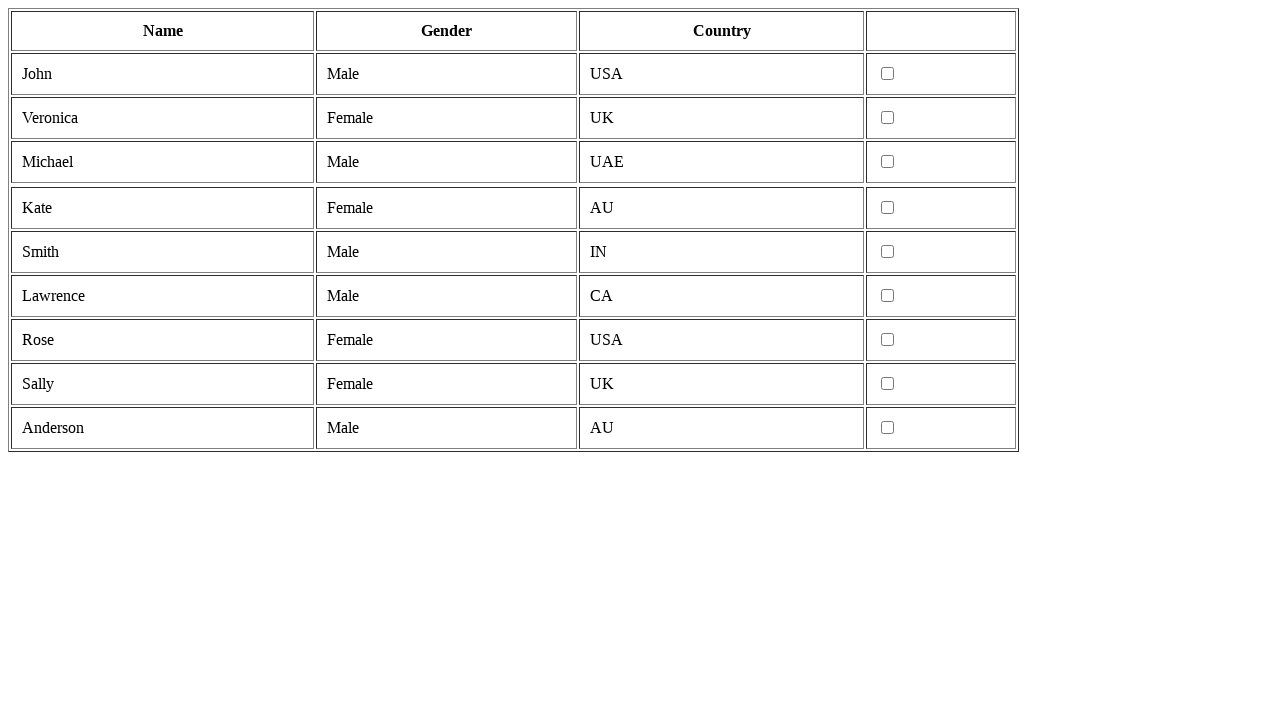

Clicked checkbox for female gender row at (888, 118) on tr >> nth=2 >> td >> nth=3 >> input
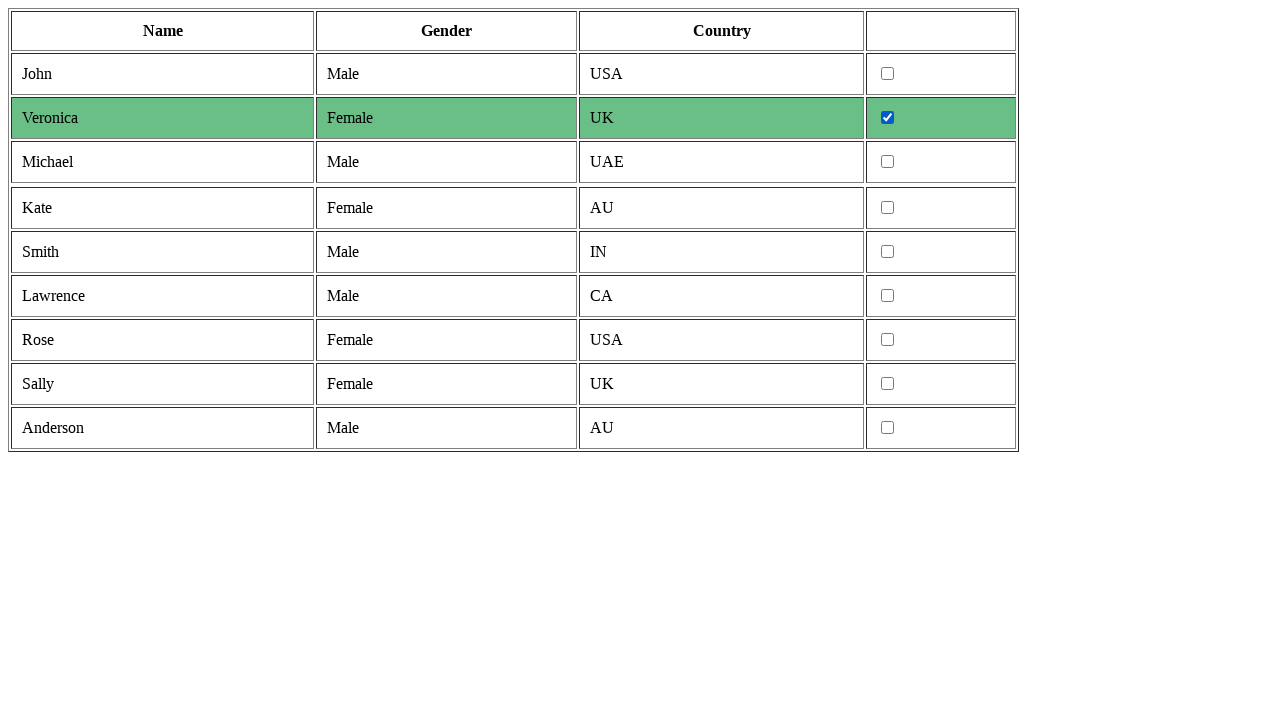

Retrieved cells from current row
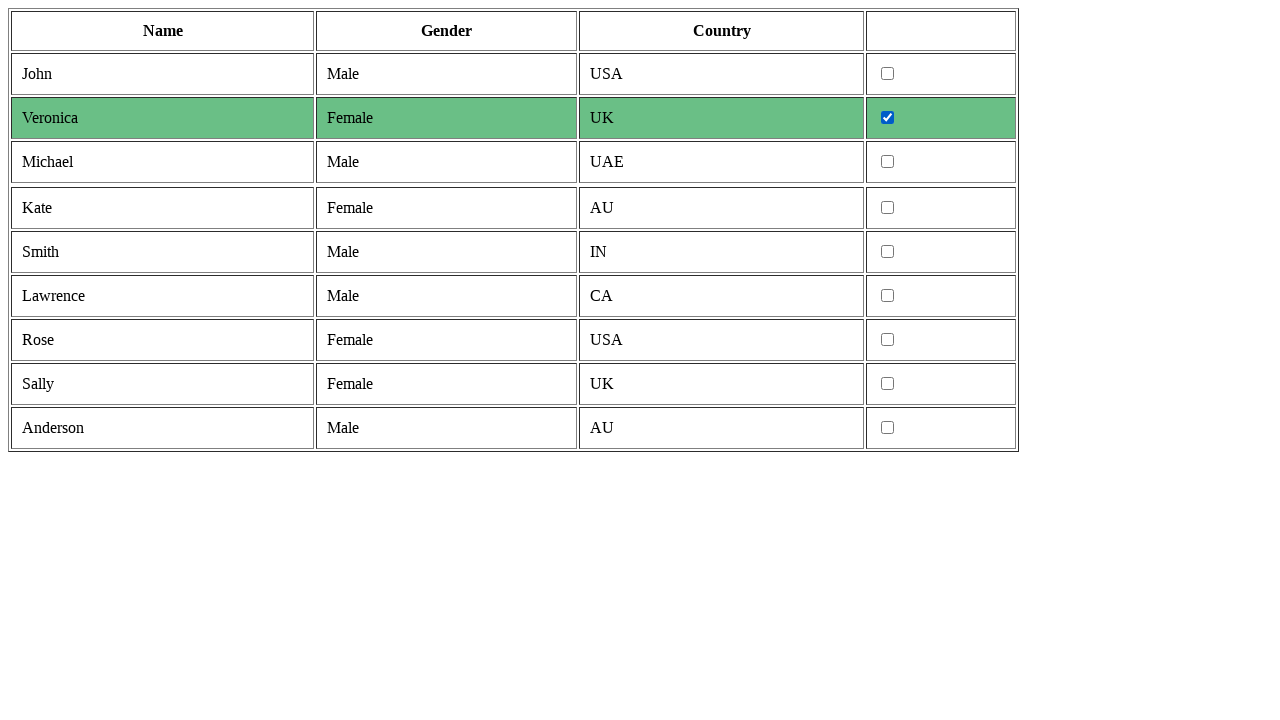

Retrieved gender text: 'Male'
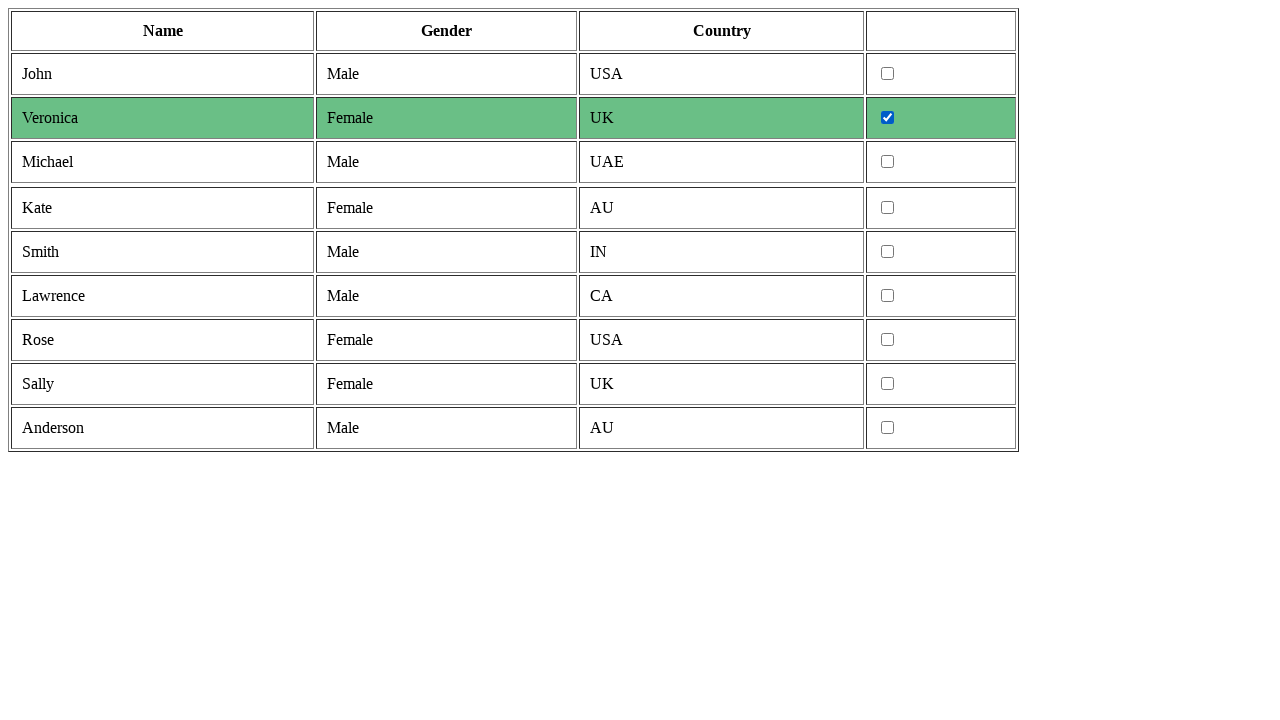

Retrieved cells from current row
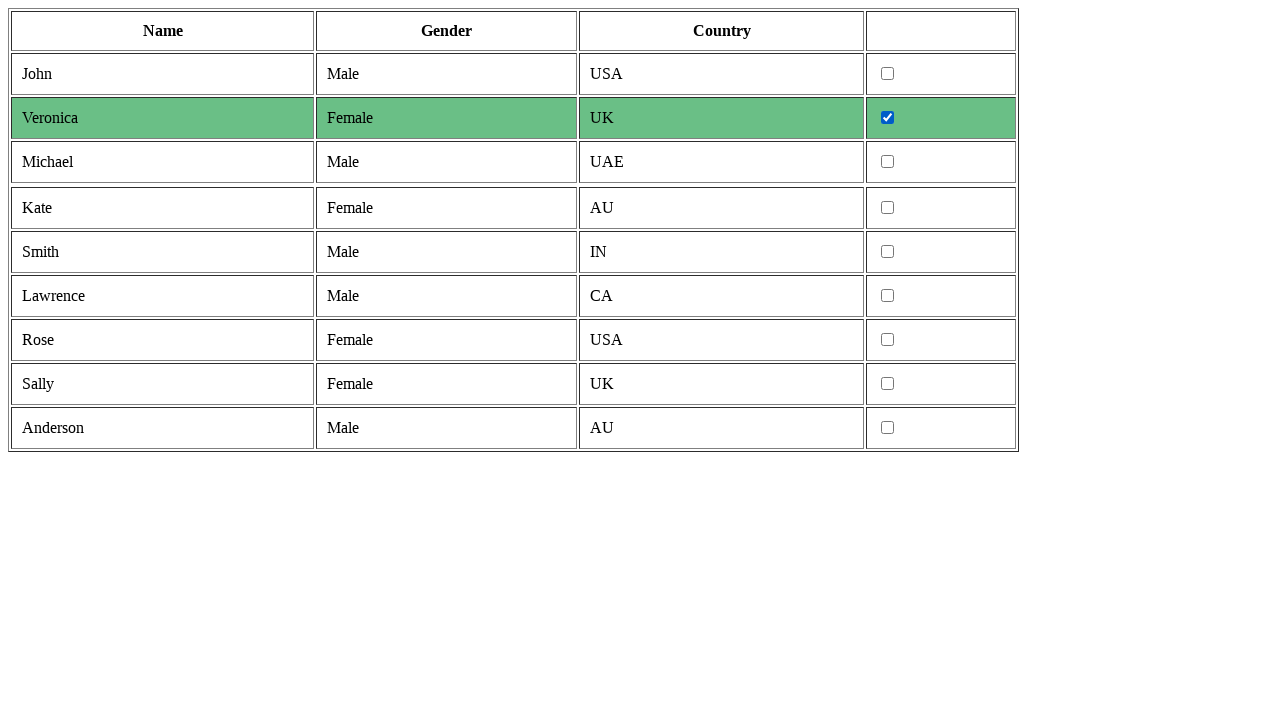

Retrieved cells from current row
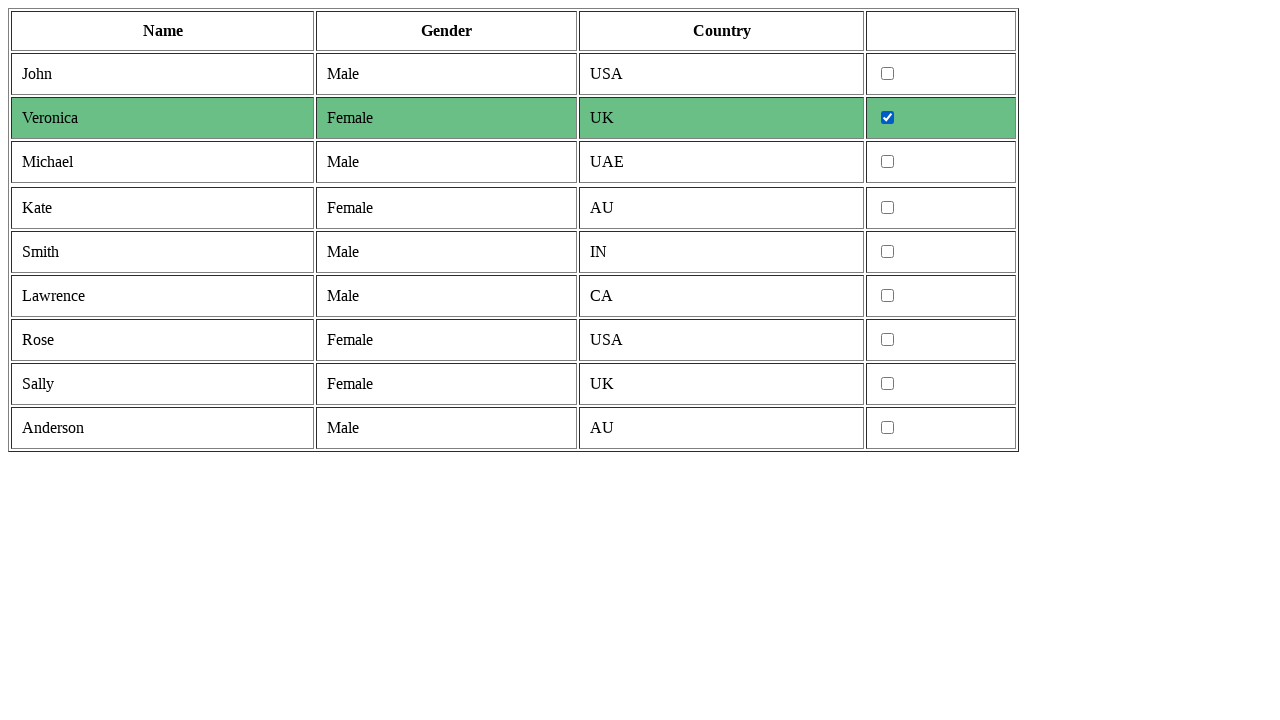

Retrieved gender text: 'Female'
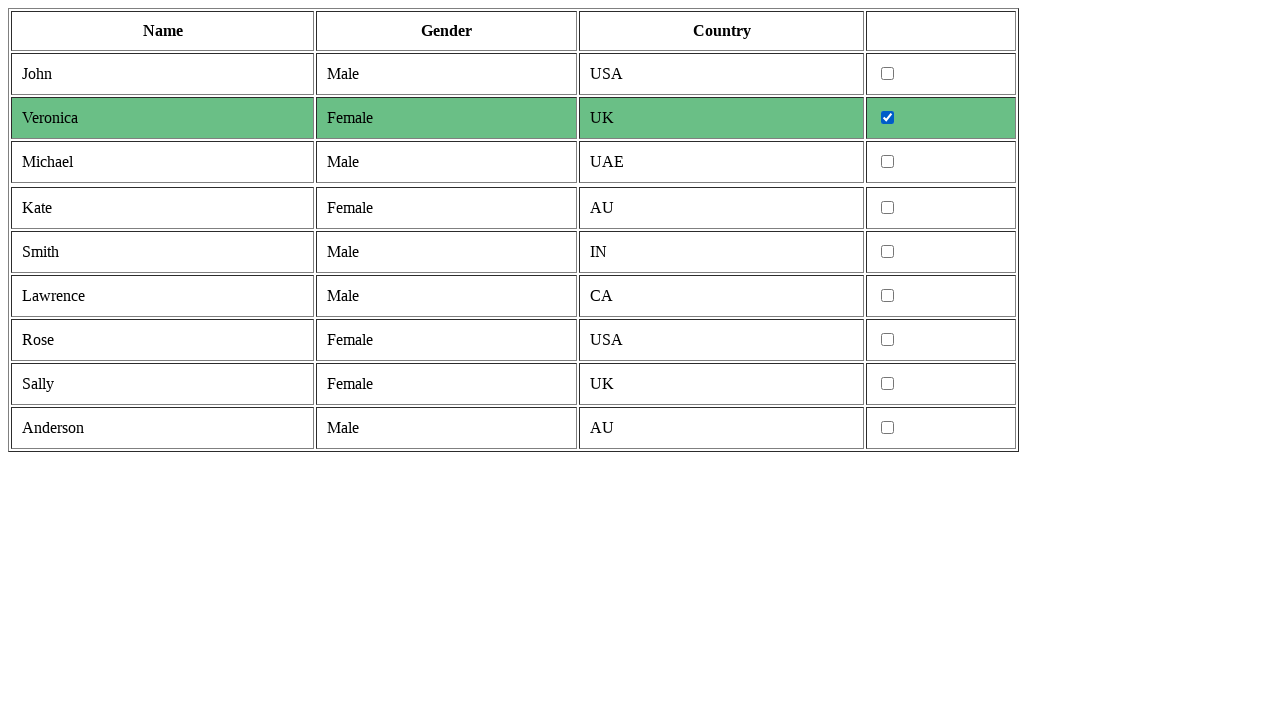

Located checkbox for female row
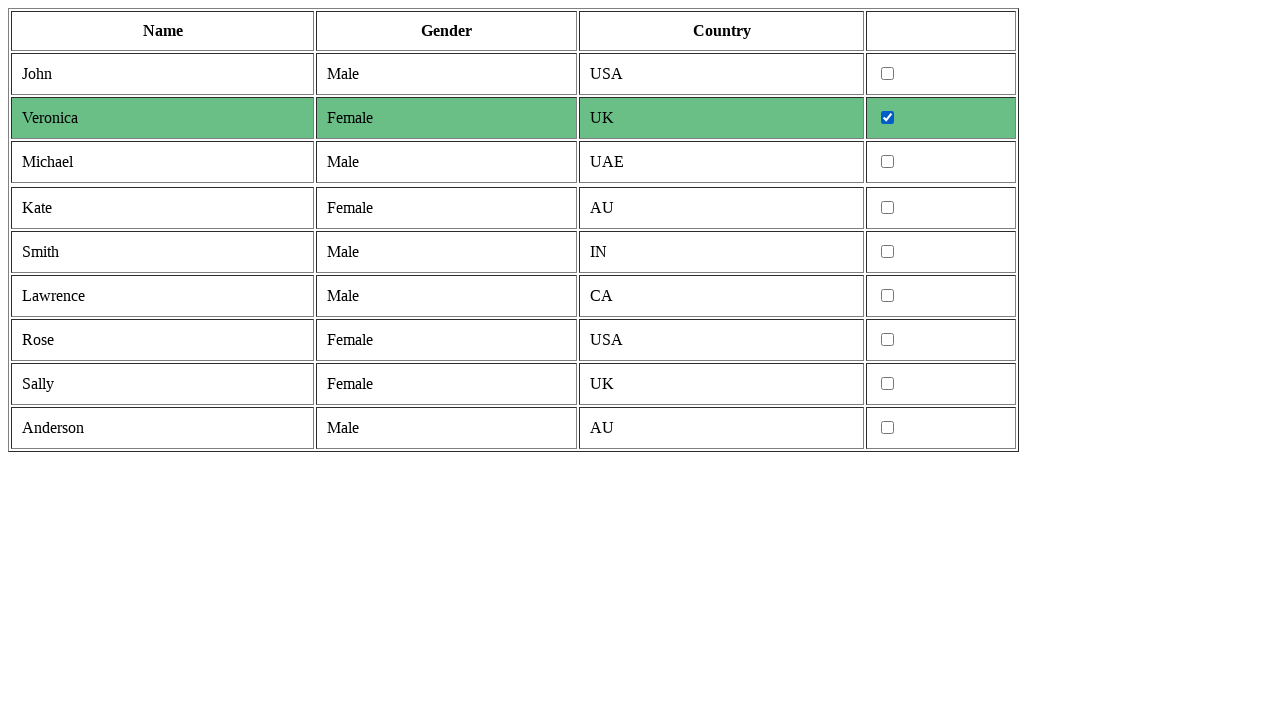

Clicked checkbox for female gender row at (888, 208) on tr >> nth=5 >> td >> nth=3 >> input
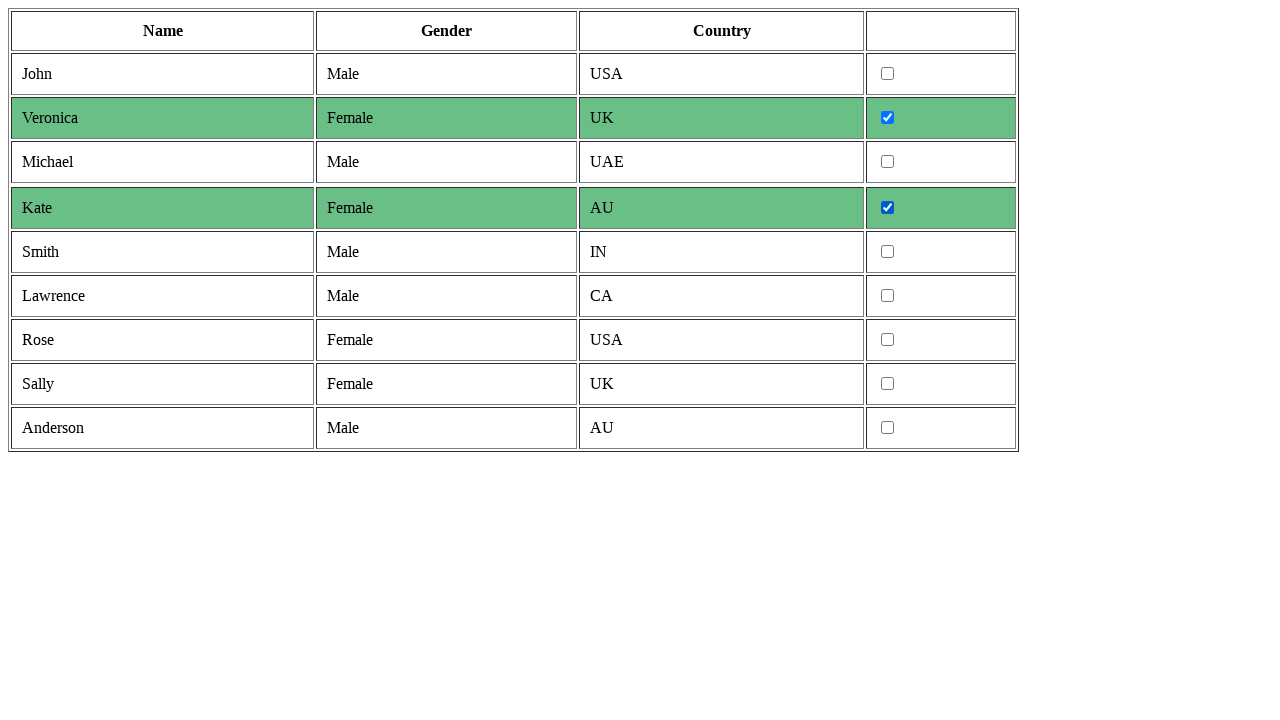

Retrieved cells from current row
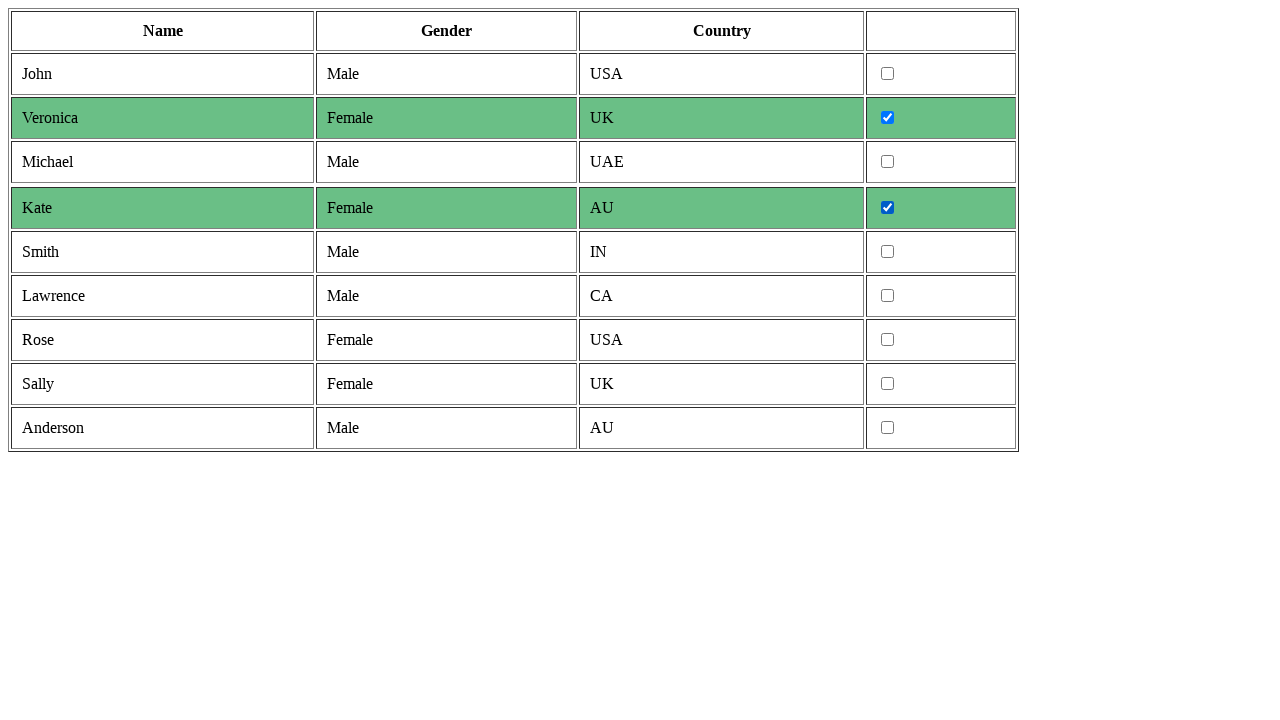

Retrieved gender text: 'Male'
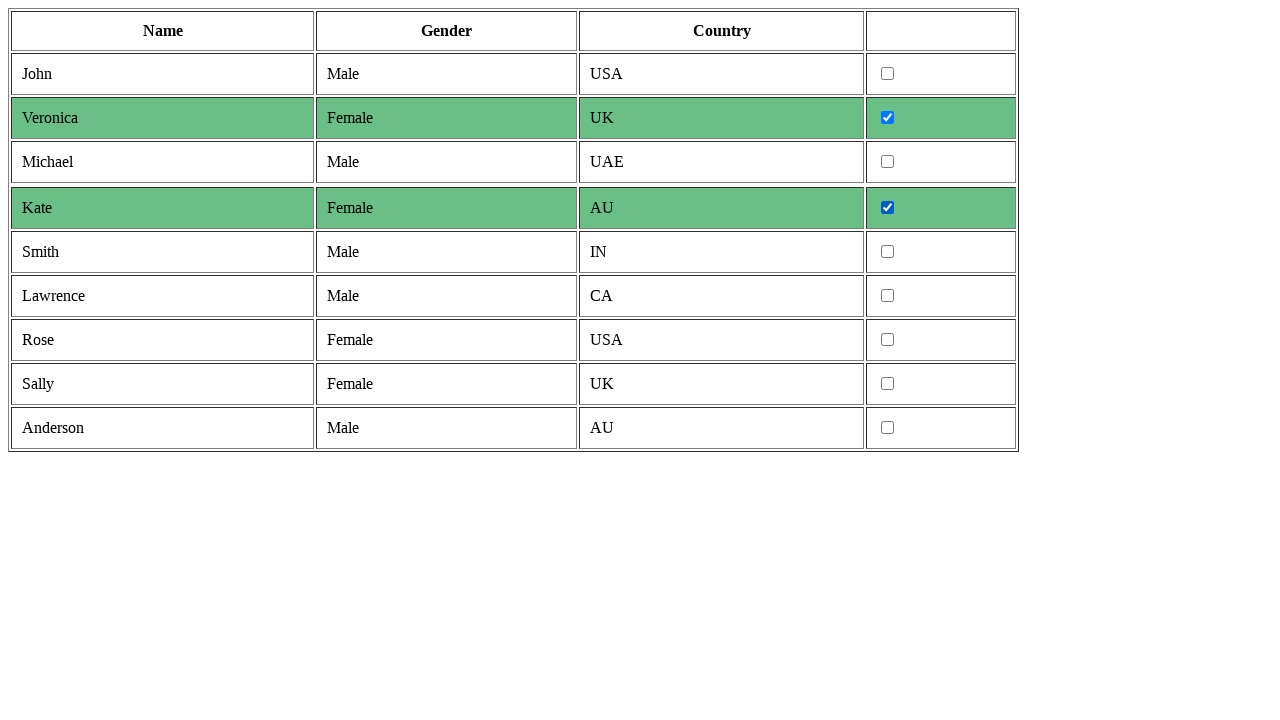

Retrieved cells from current row
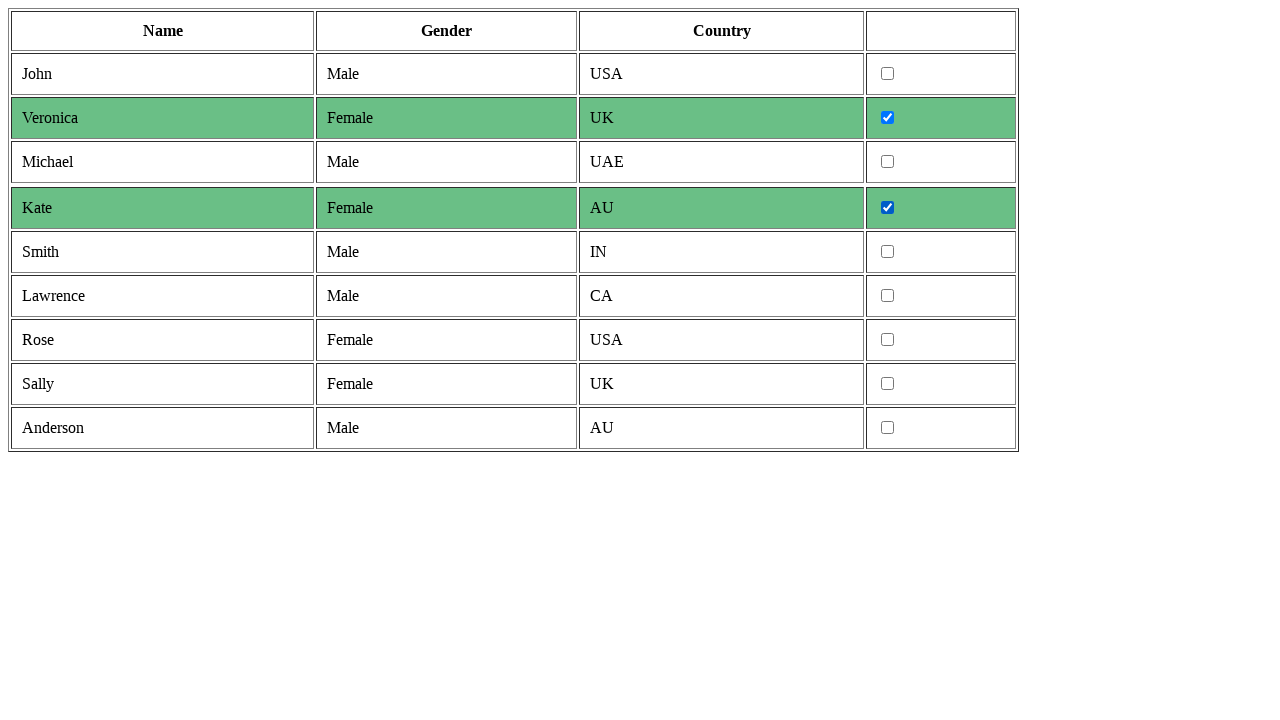

Retrieved gender text: 'Male'
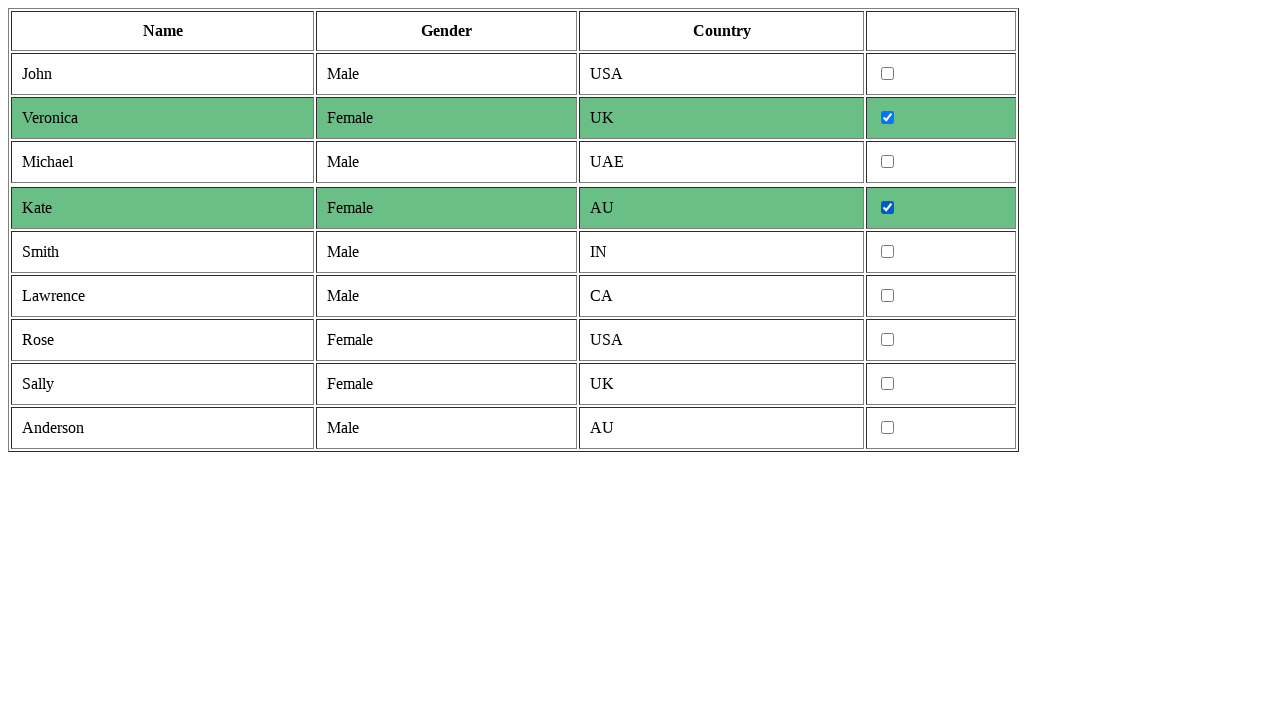

Retrieved cells from current row
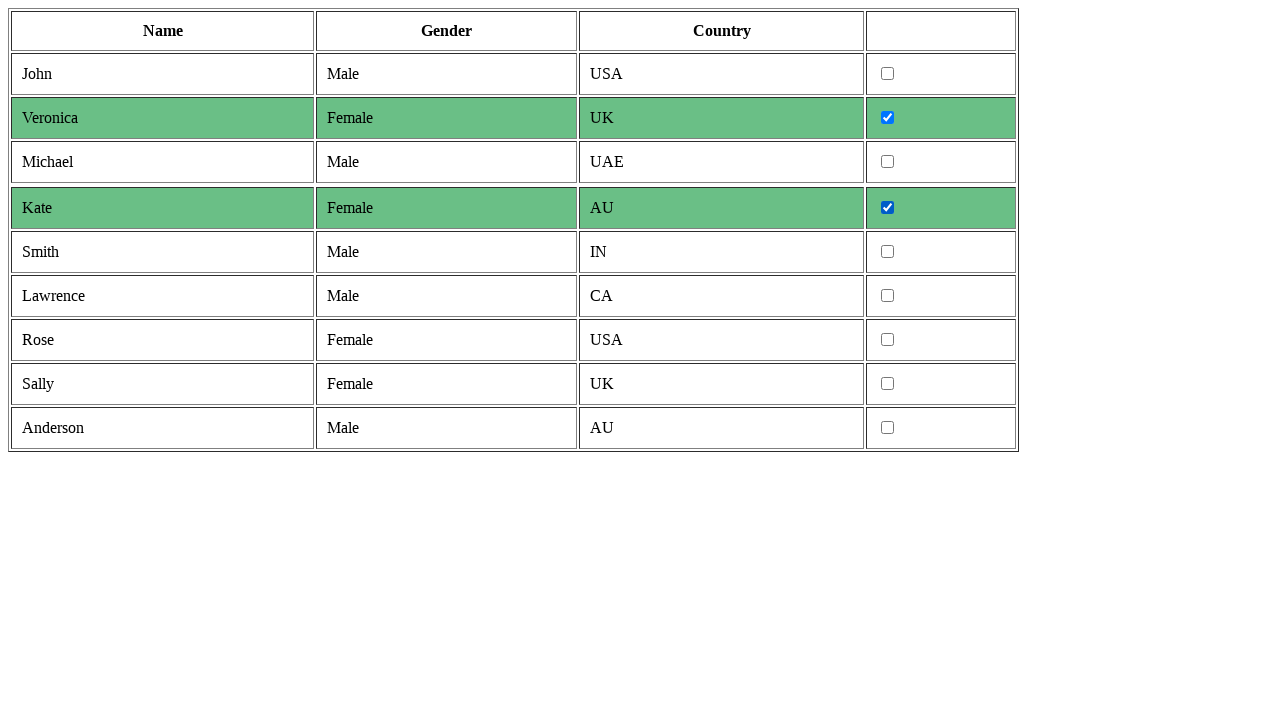

Retrieved gender text: 'Female'
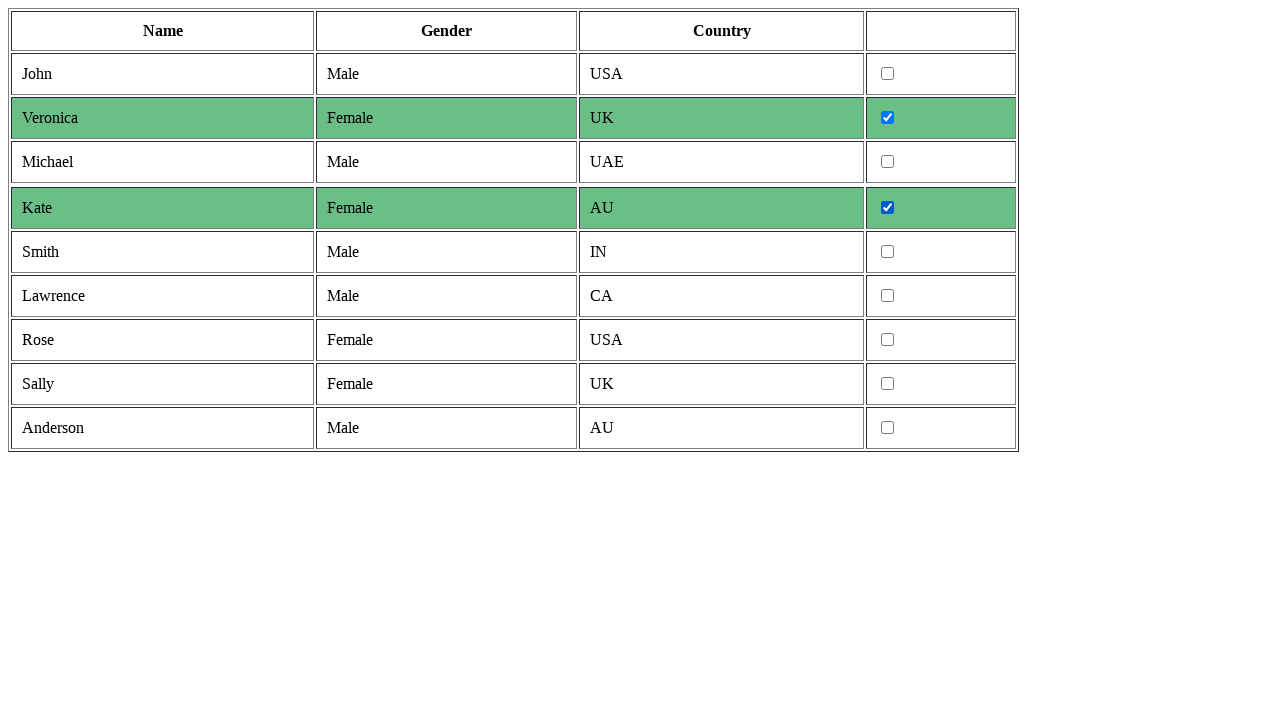

Located checkbox for female row
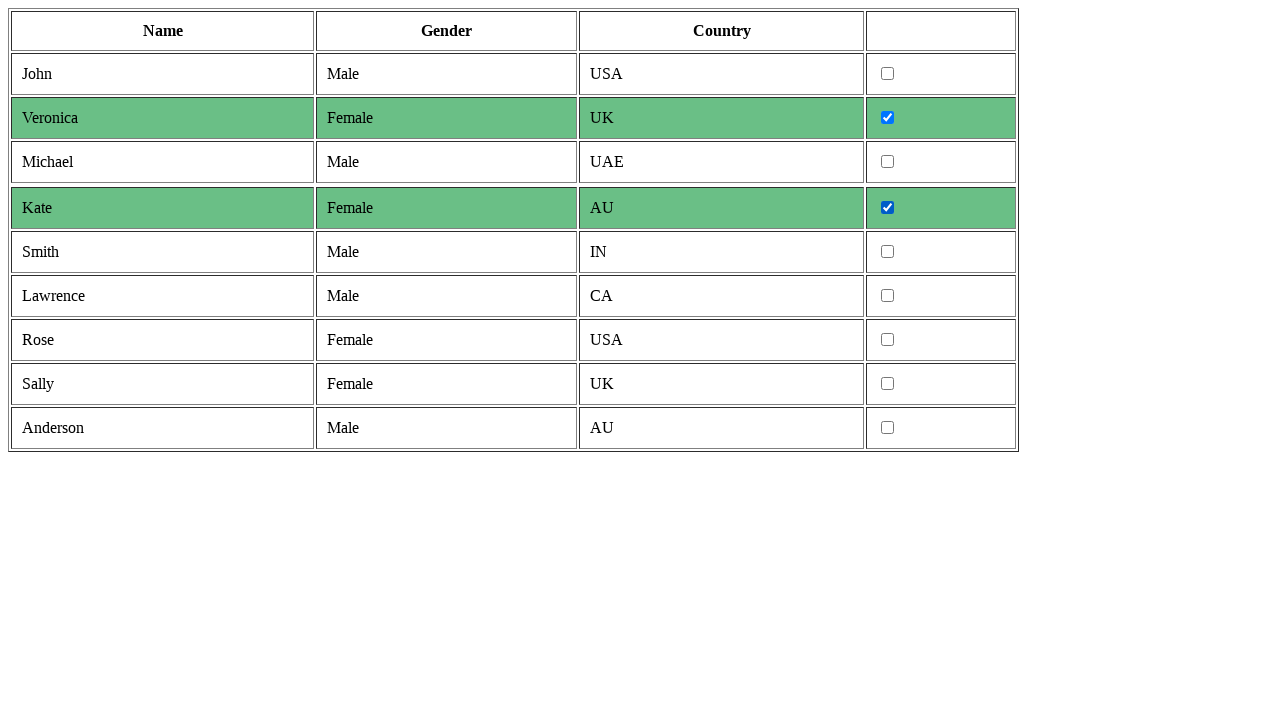

Clicked checkbox for female gender row at (888, 340) on tr >> nth=8 >> td >> nth=3 >> input
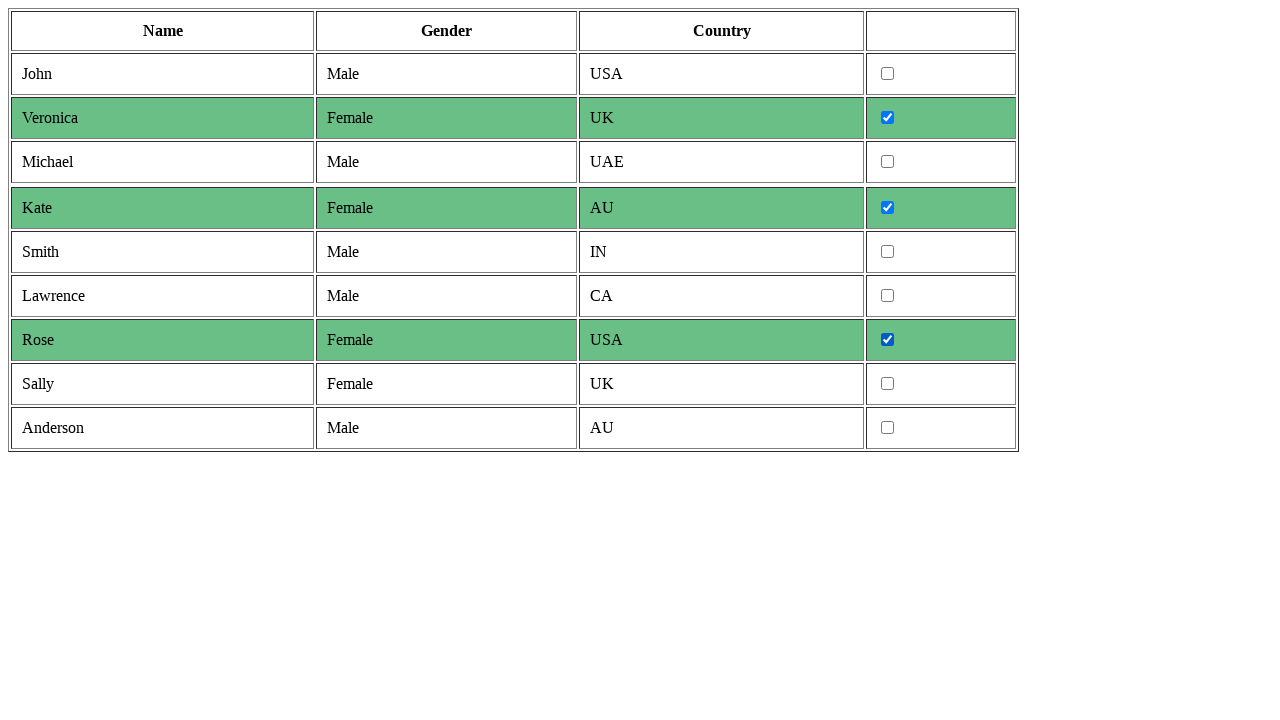

Retrieved cells from current row
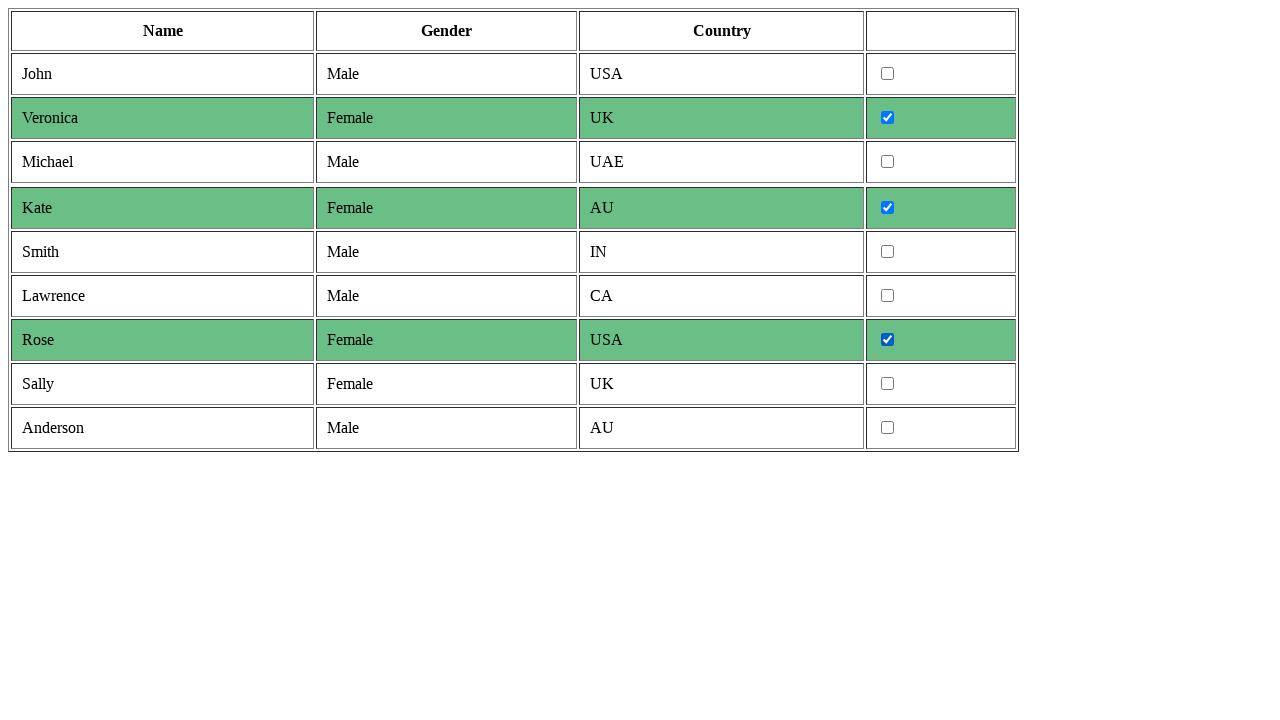

Retrieved gender text: 'Female'
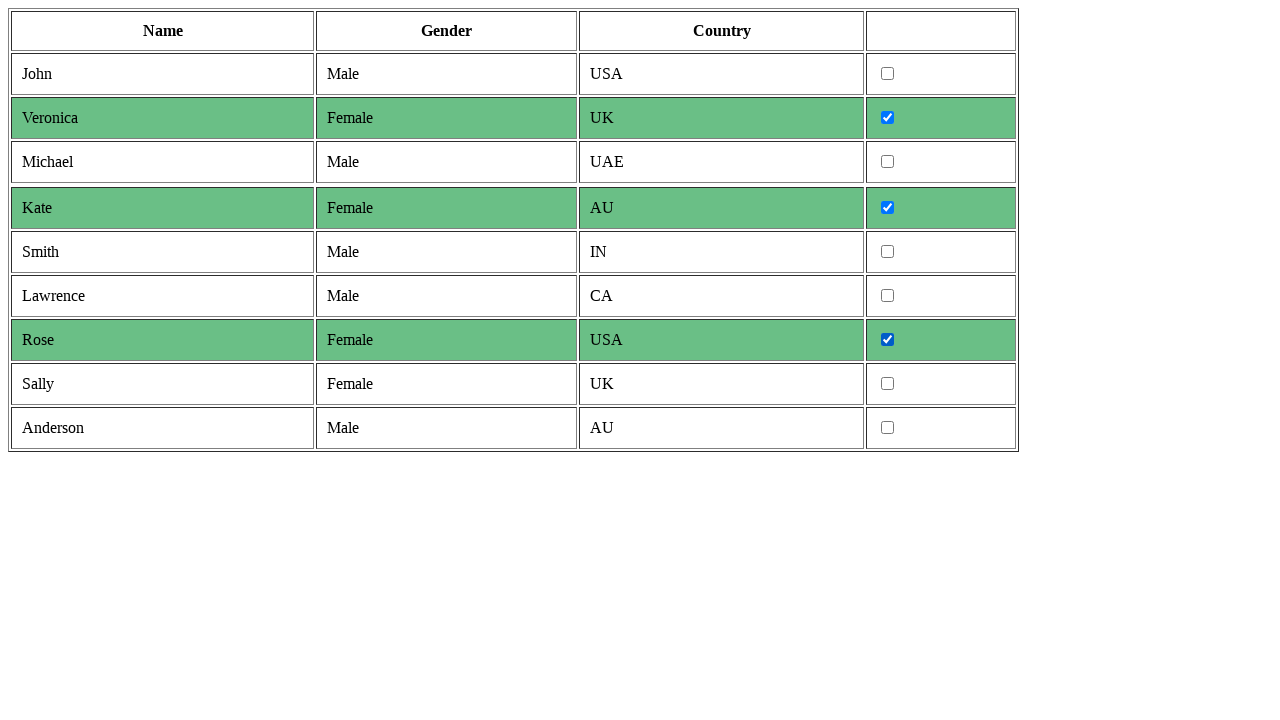

Located checkbox for female row
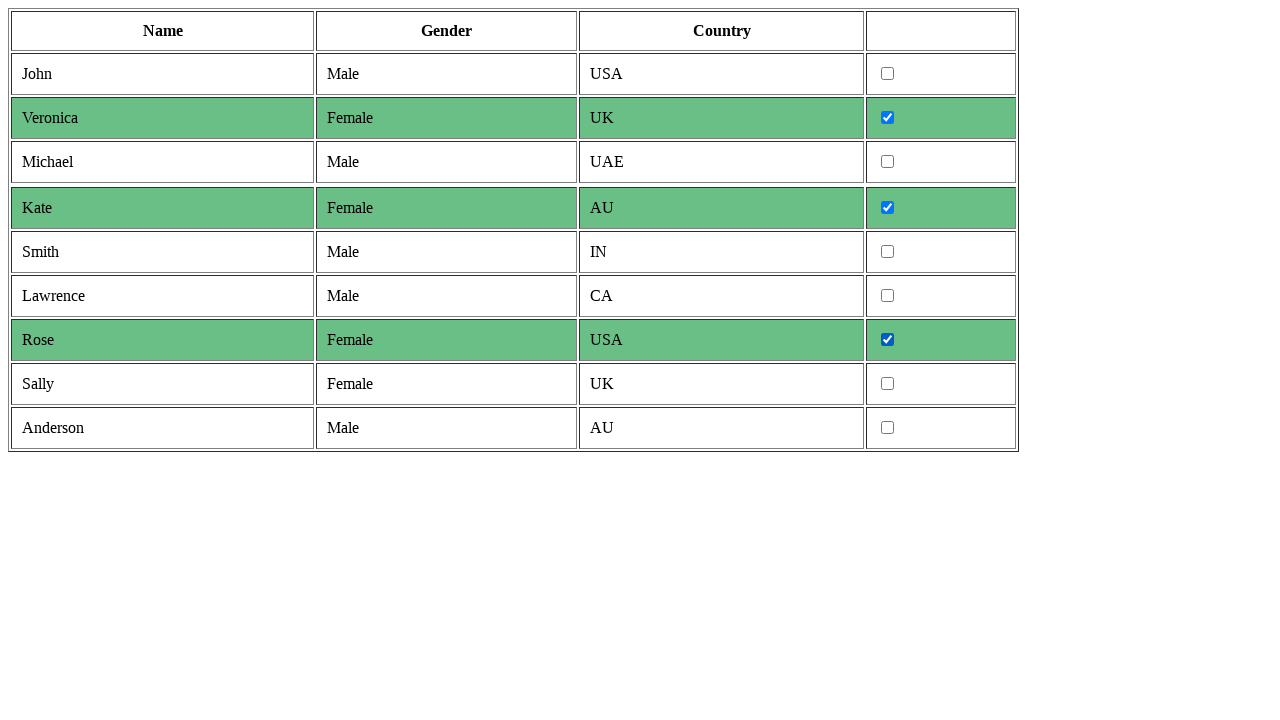

Clicked checkbox for female gender row at (888, 384) on tr >> nth=9 >> td >> nth=3 >> input
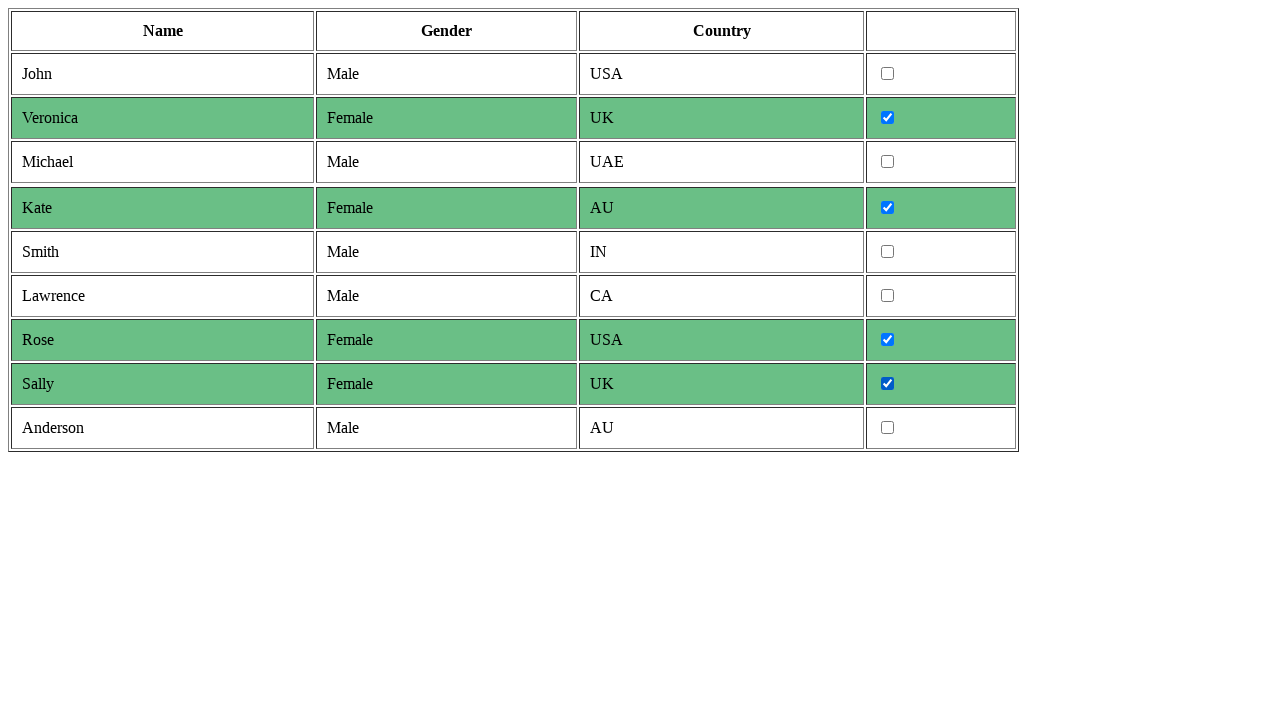

Retrieved cells from current row
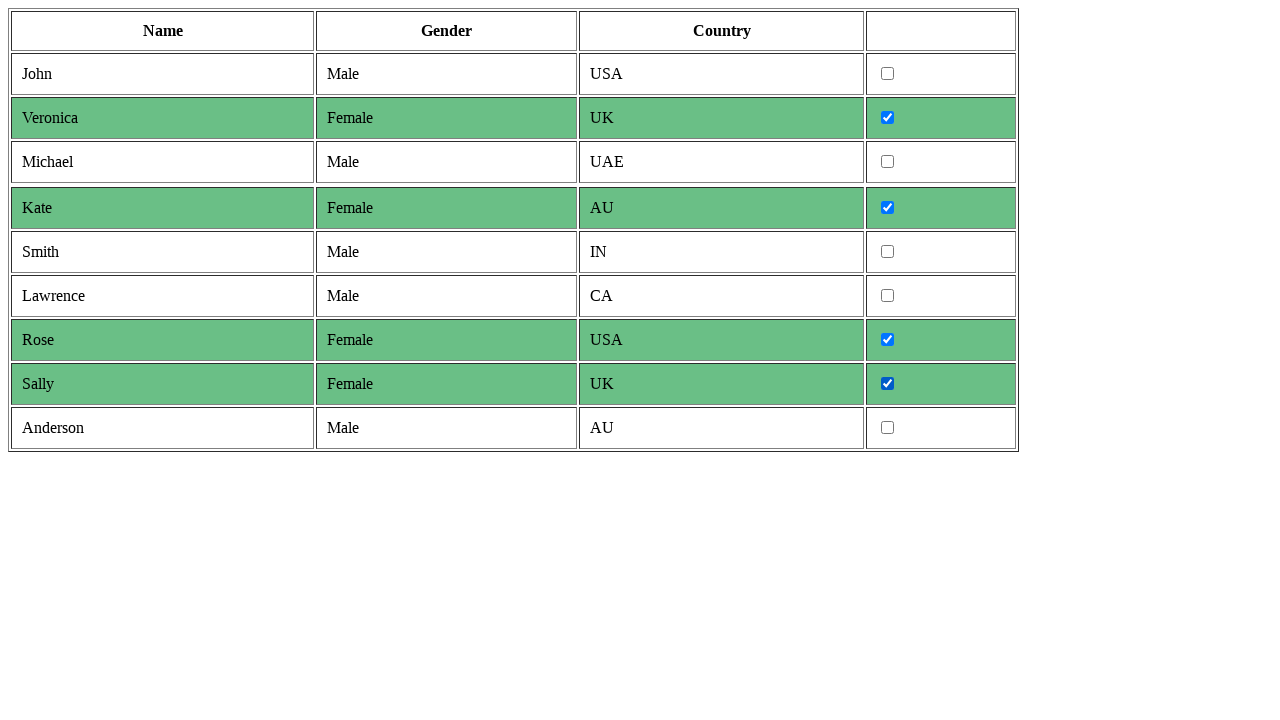

Retrieved gender text: 'Male'
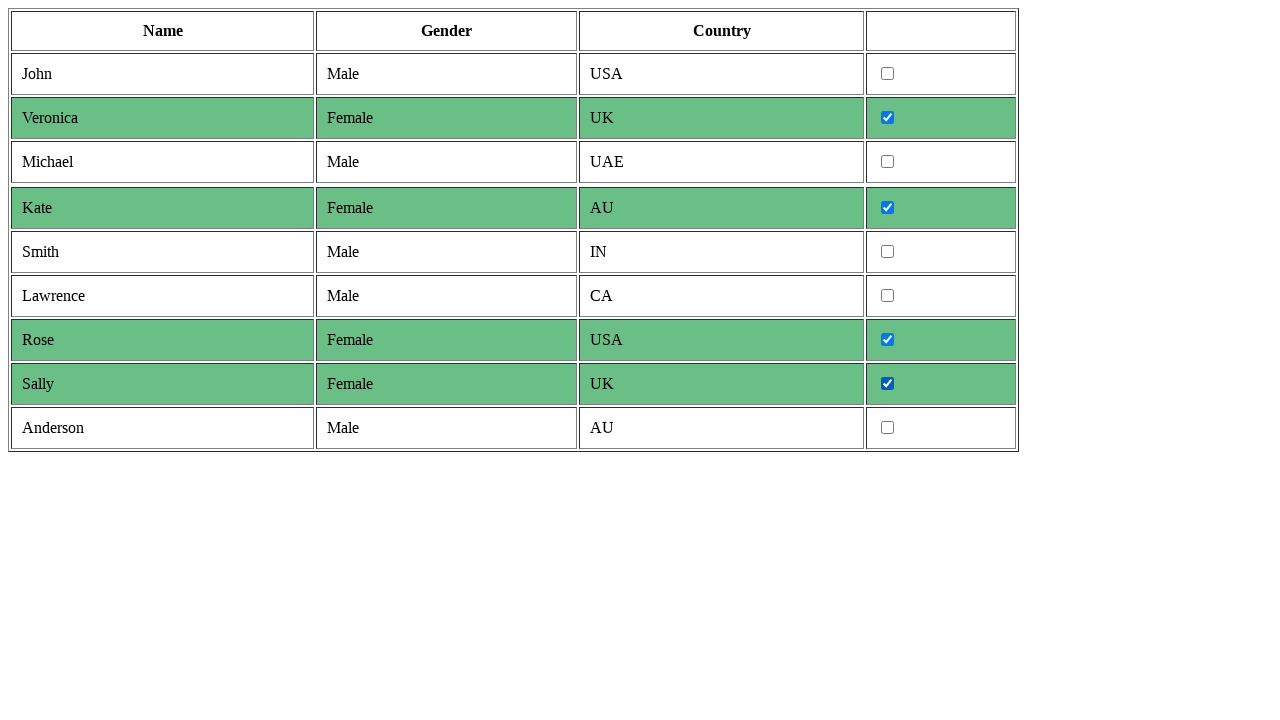

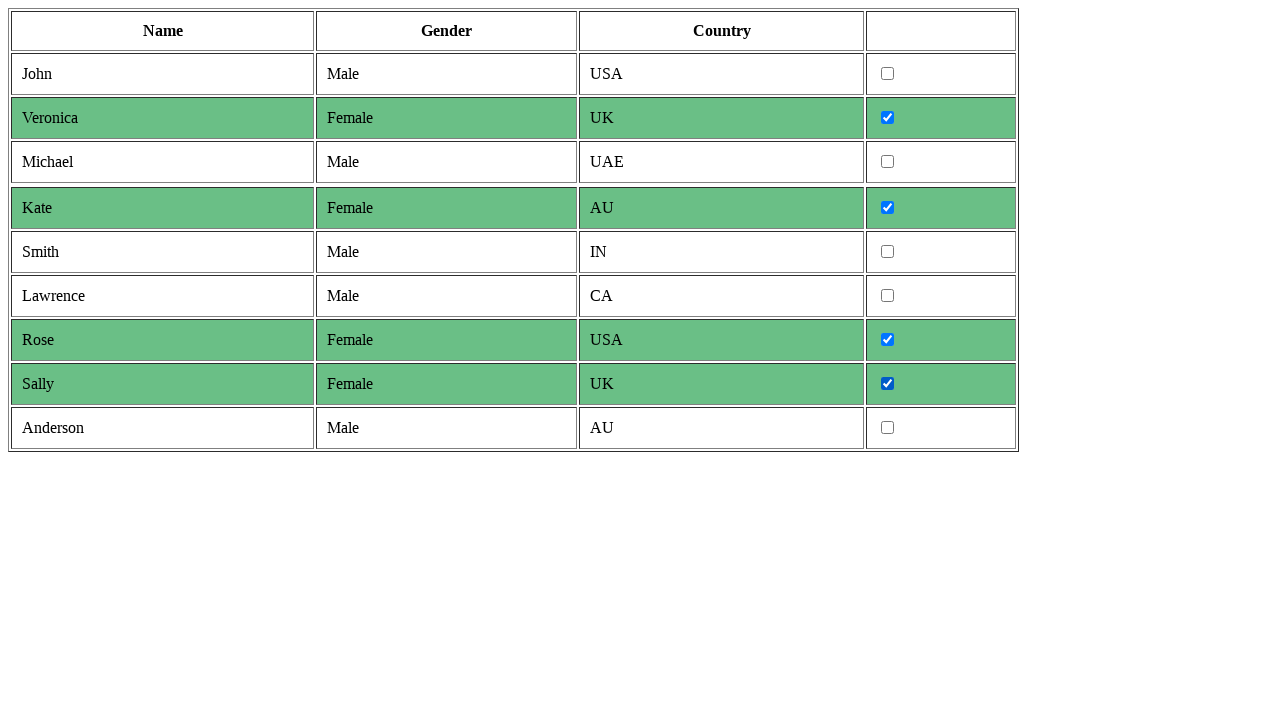